Tests login functionality on a demo site by entering username and password, then verifying successful login

Starting URL: https://the-internet.herokuapp.com/login

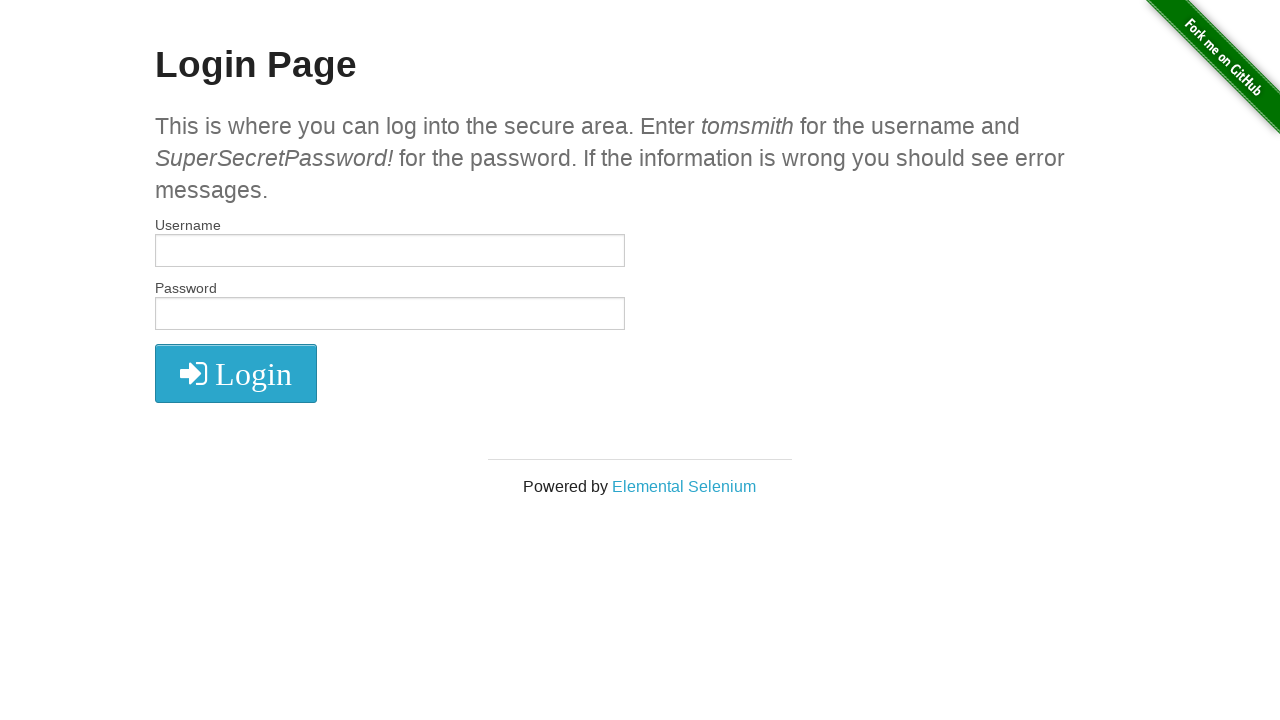

Filled username field with 'tomsmith' on #username
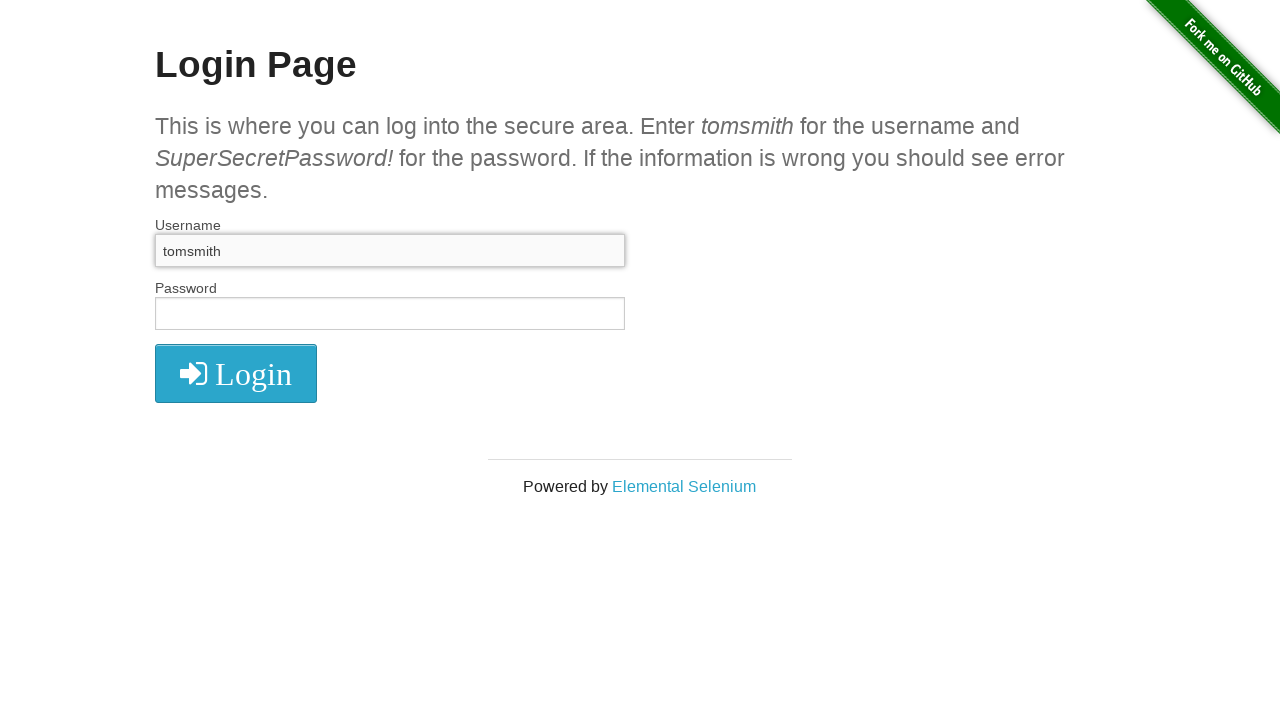

Filled password field with 'SuperSecretPassword!' on input[name='password']
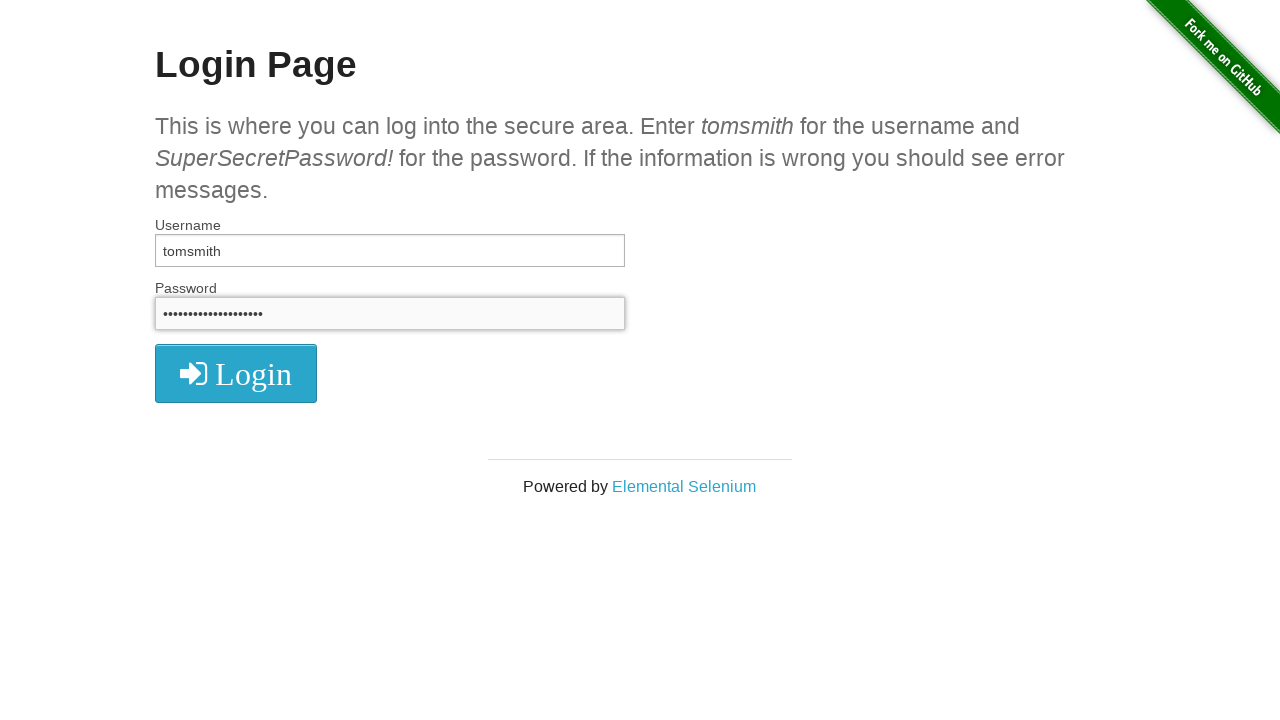

Clicked login button at (236, 373) on button
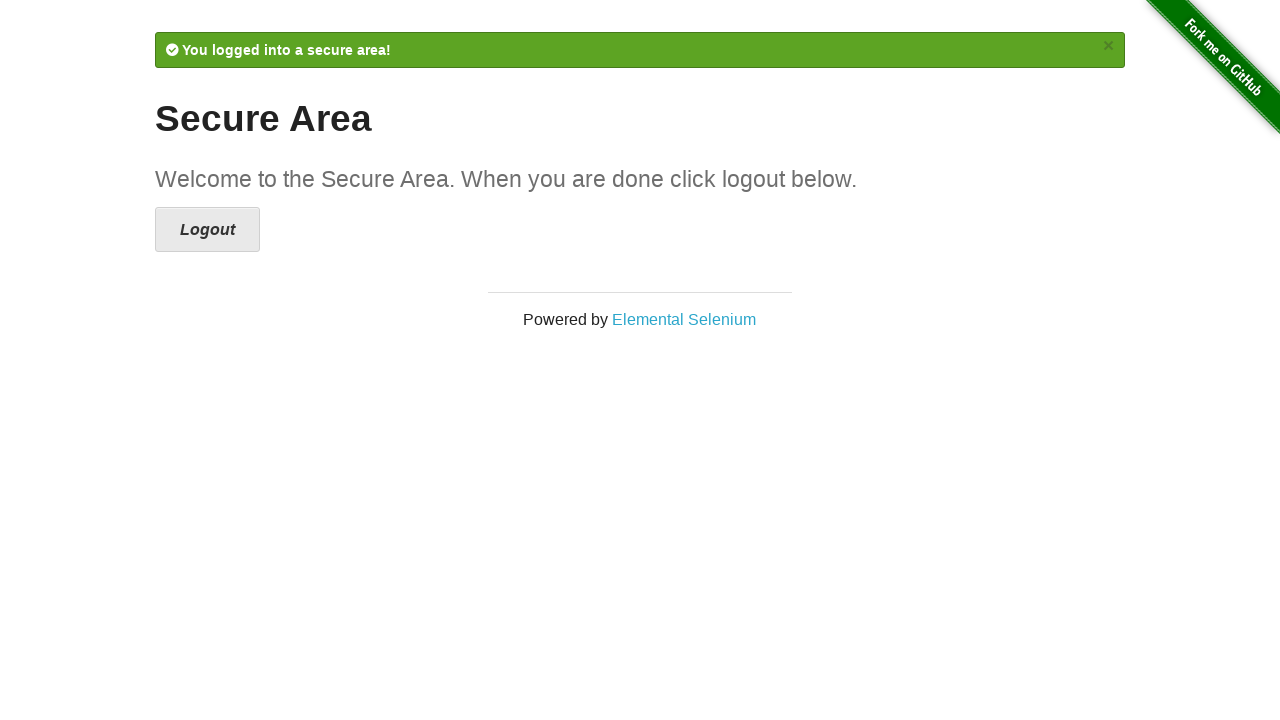

Navigated to secure area at https://the-internet.herokuapp.com/secure
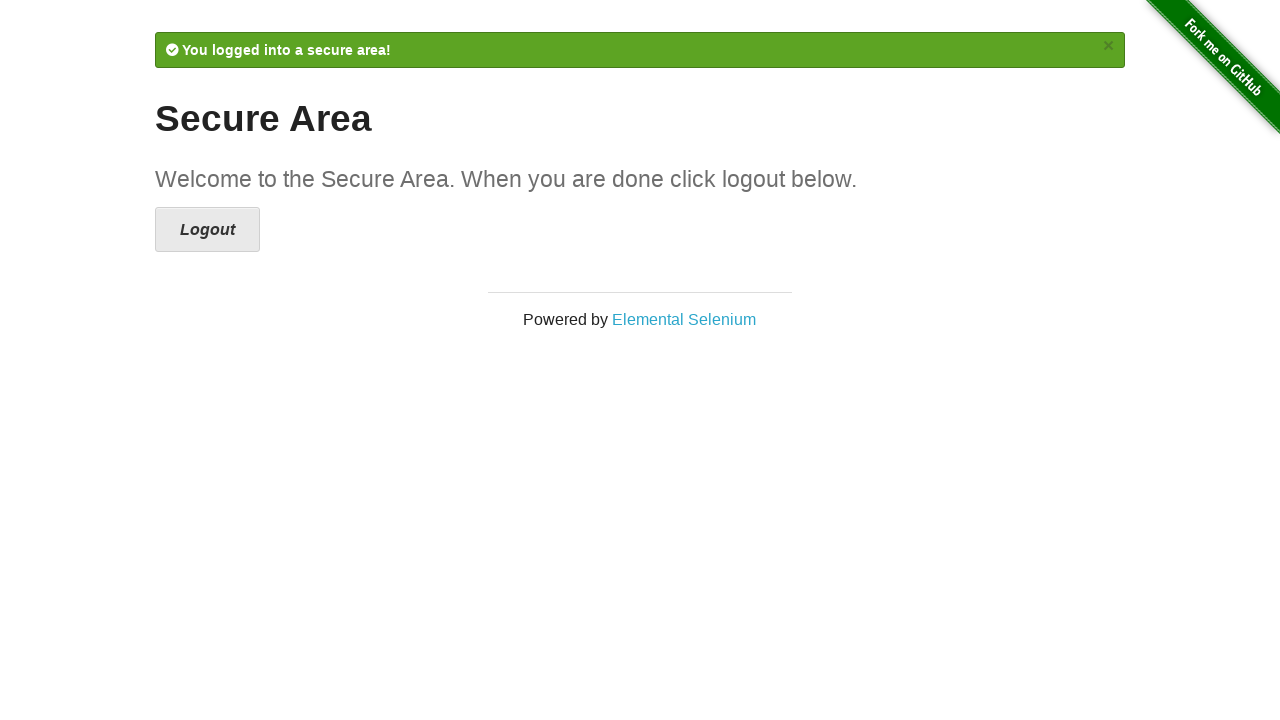

Logout button is visible
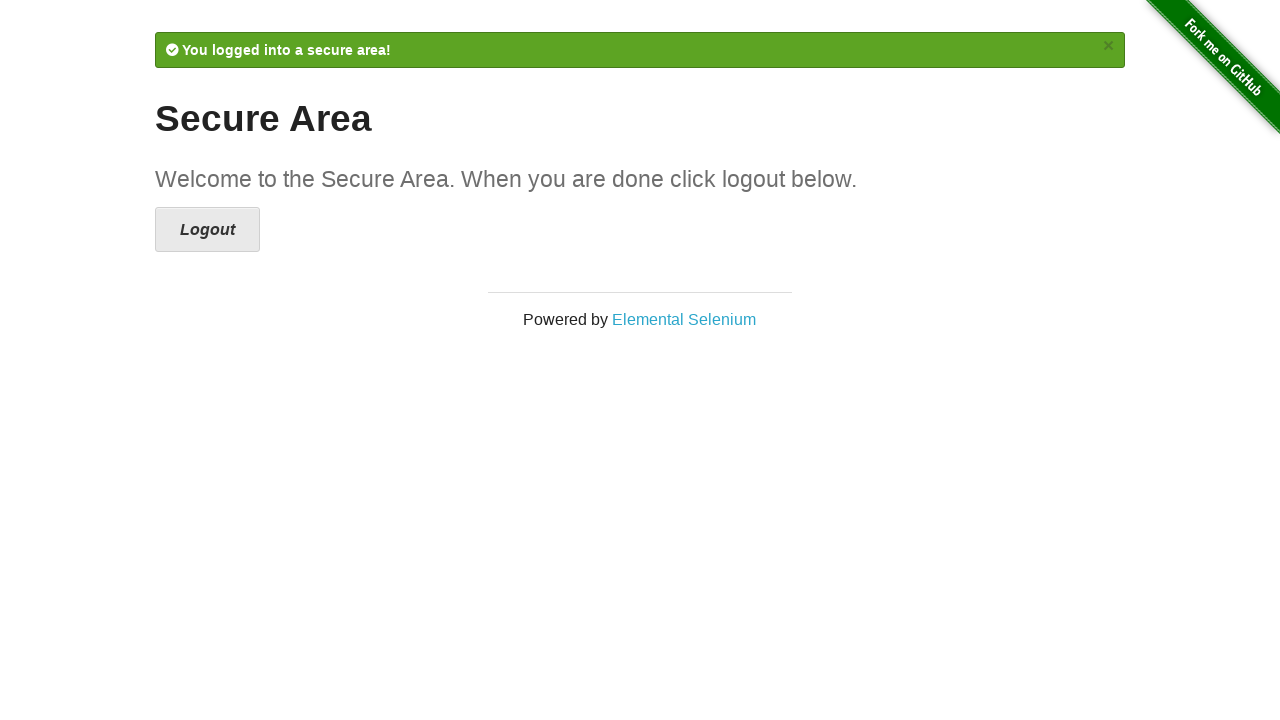

Verified success message 'You logged into a secure area!' is displayed
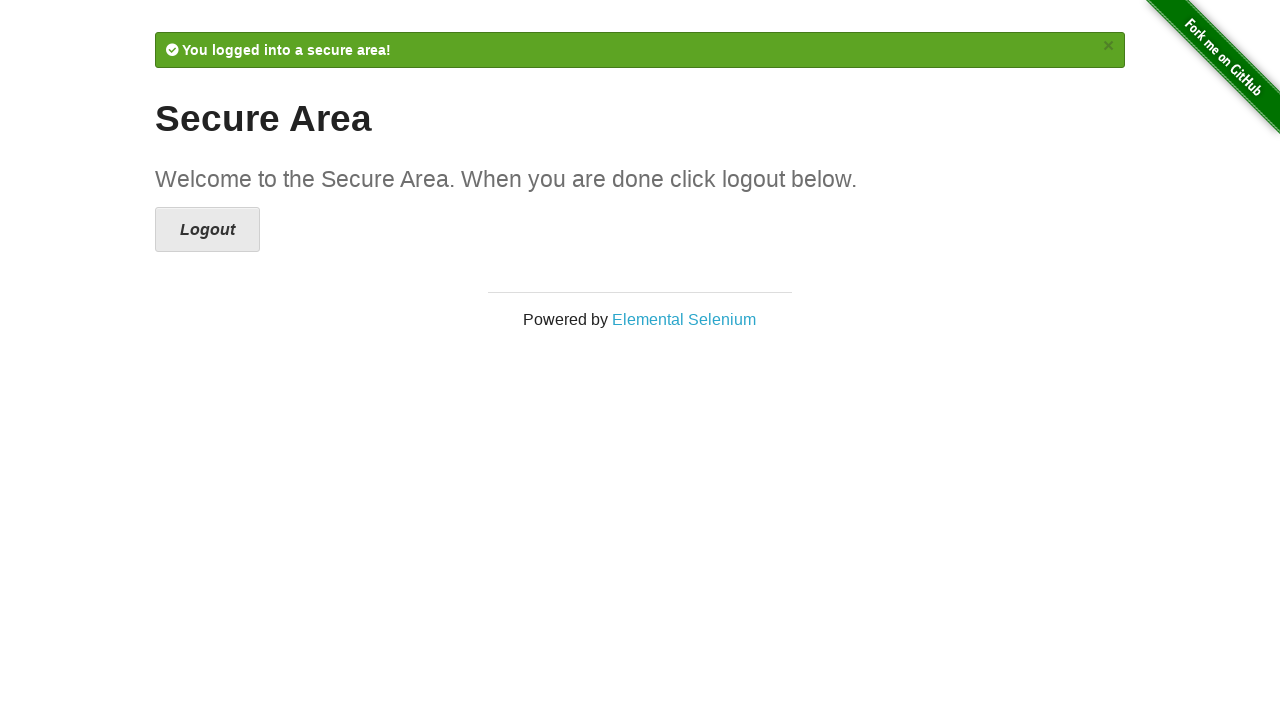

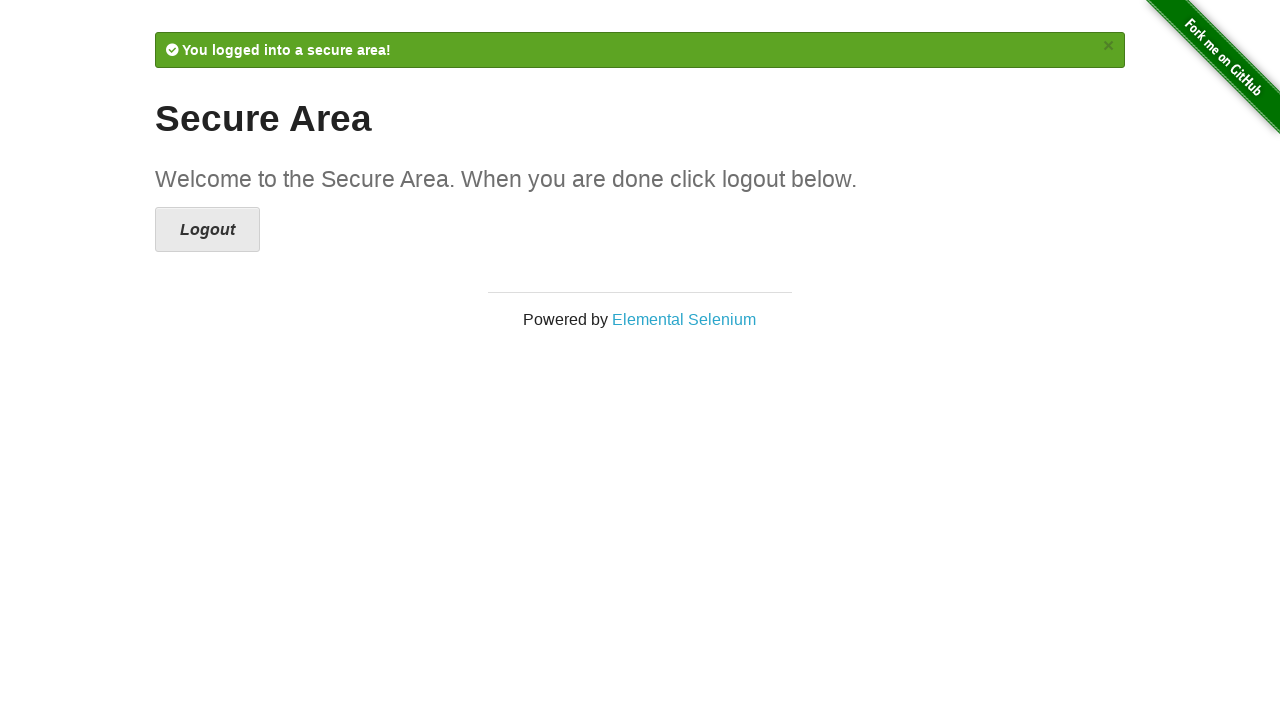